Tests the add/remove elements functionality by clicking the Add Element button and verifying that the Delete button appears

Starting URL: https://the-internet.herokuapp.com/add_remove_elements/

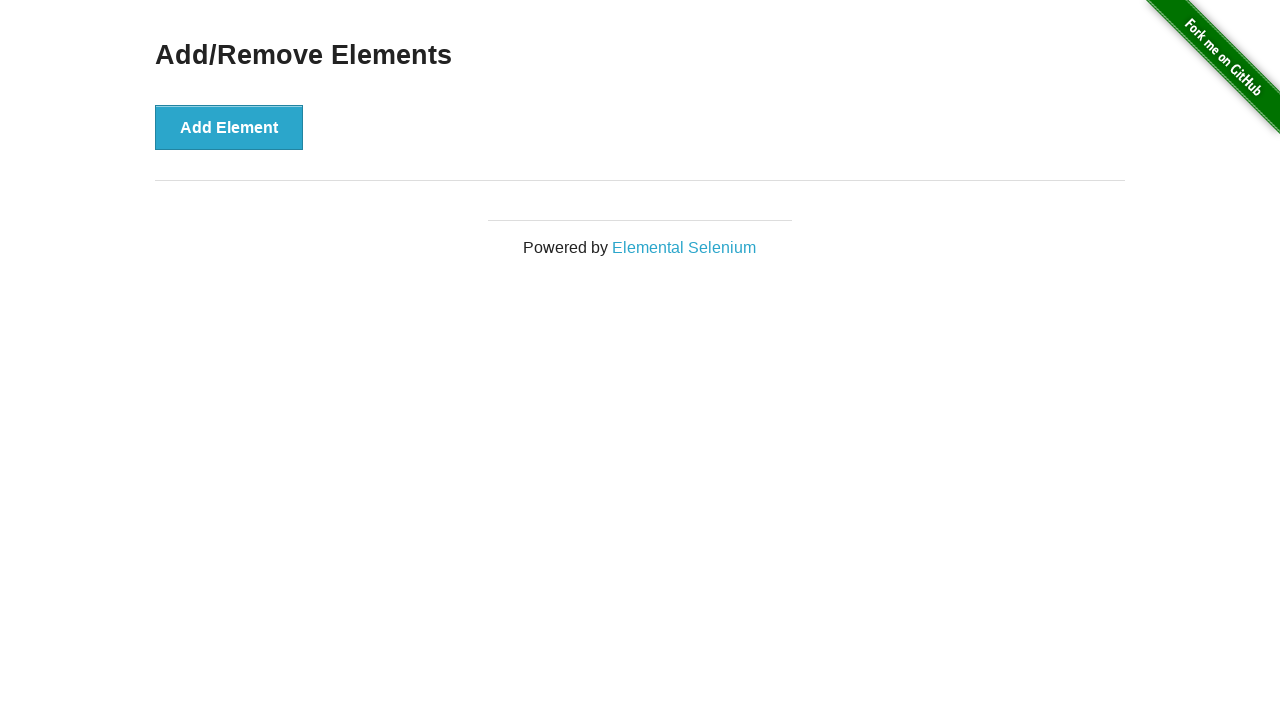

Clicked the Add Element button at (229, 127) on button[onclick='addElement()']
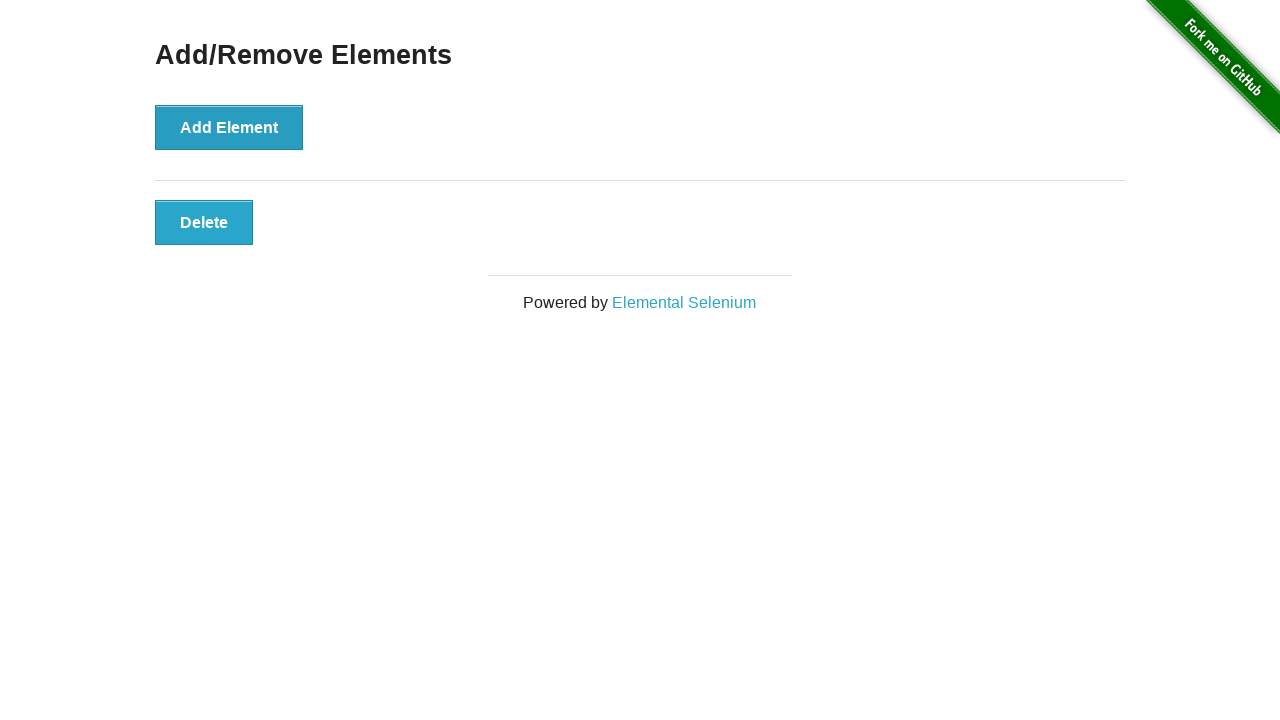

Delete button appeared after adding element
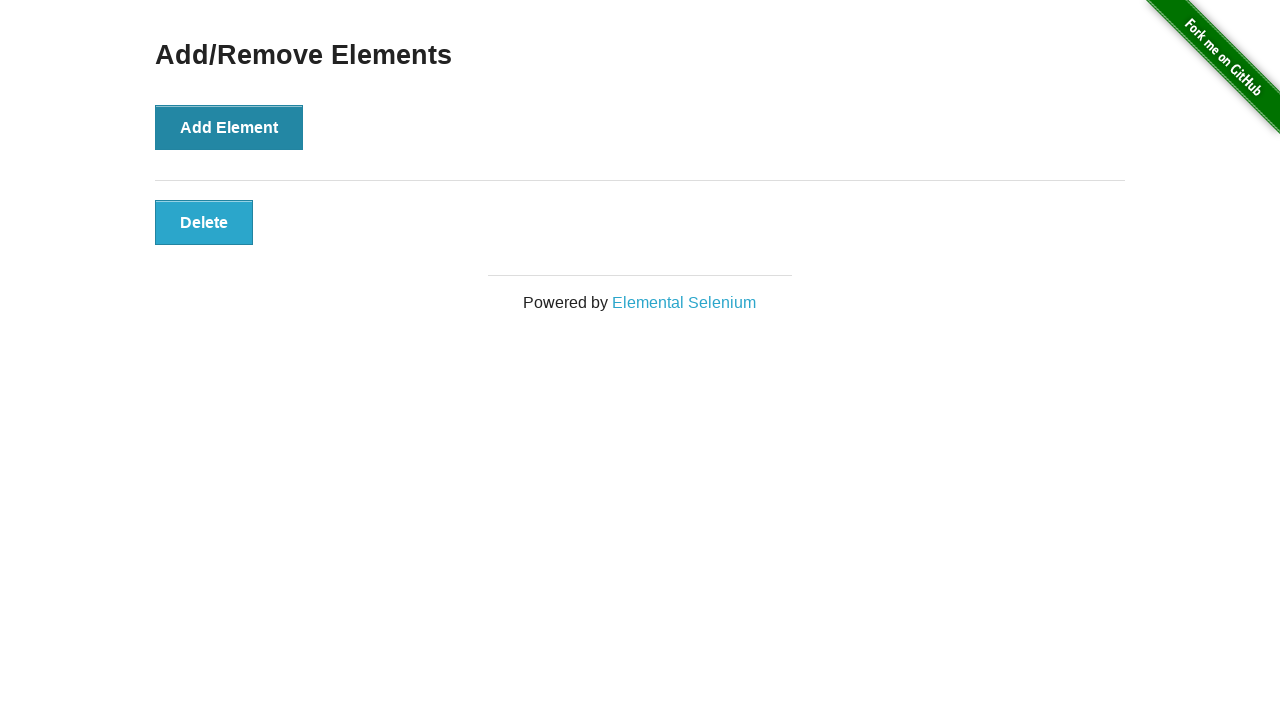

Verified Delete button is visible
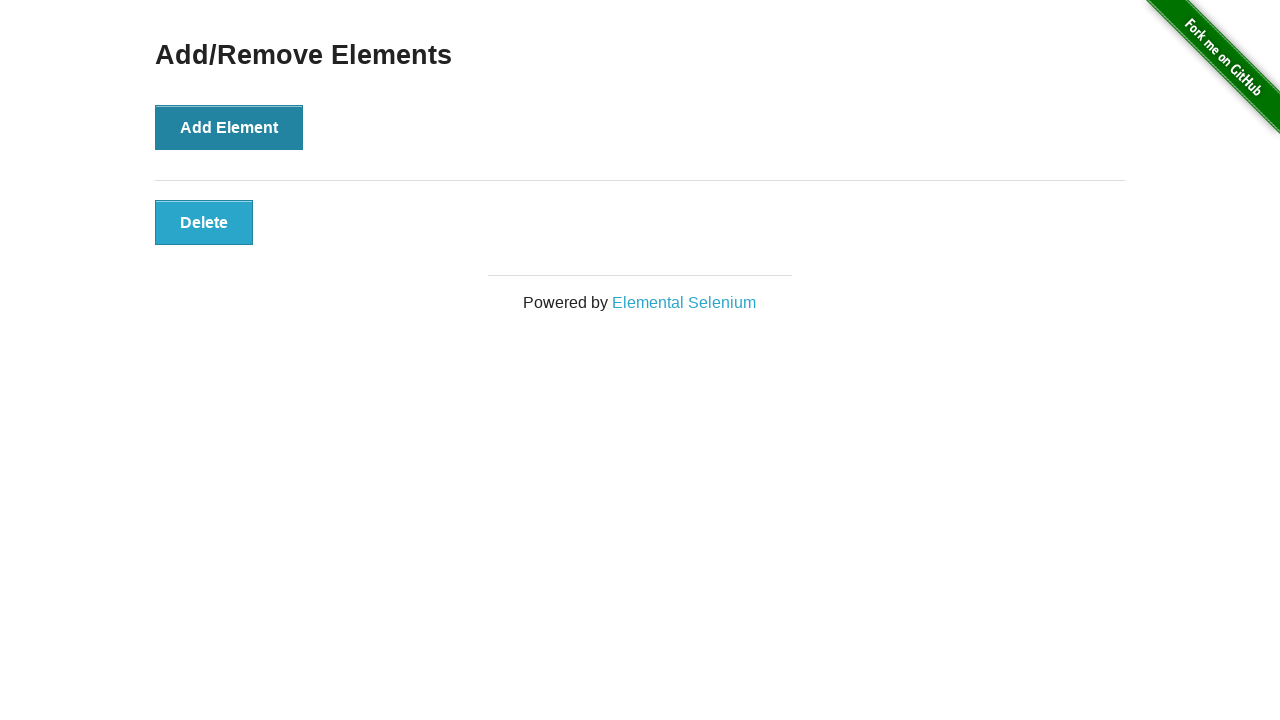

Verified Delete button has correct text
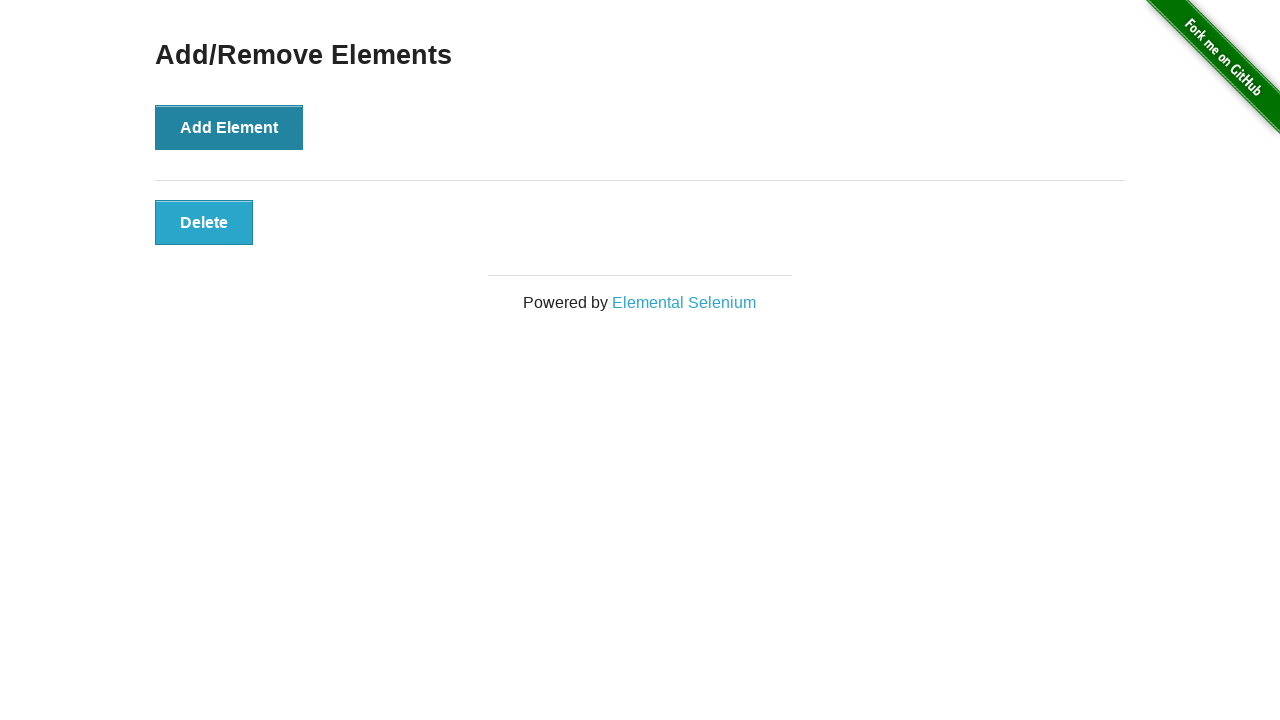

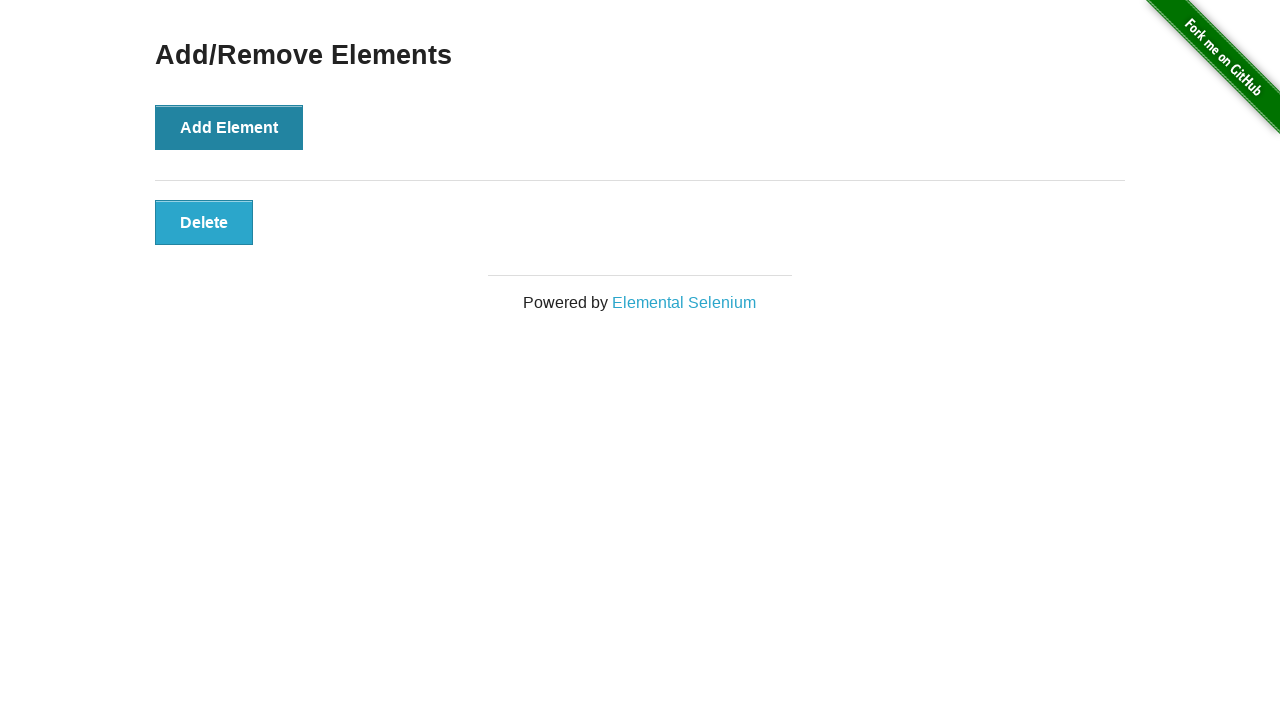